Tests horizontal slider functionality by pressing the right arrow key multiple times to move the slider from left to right

Starting URL: https://the-internet.herokuapp.com/horizontal_slider

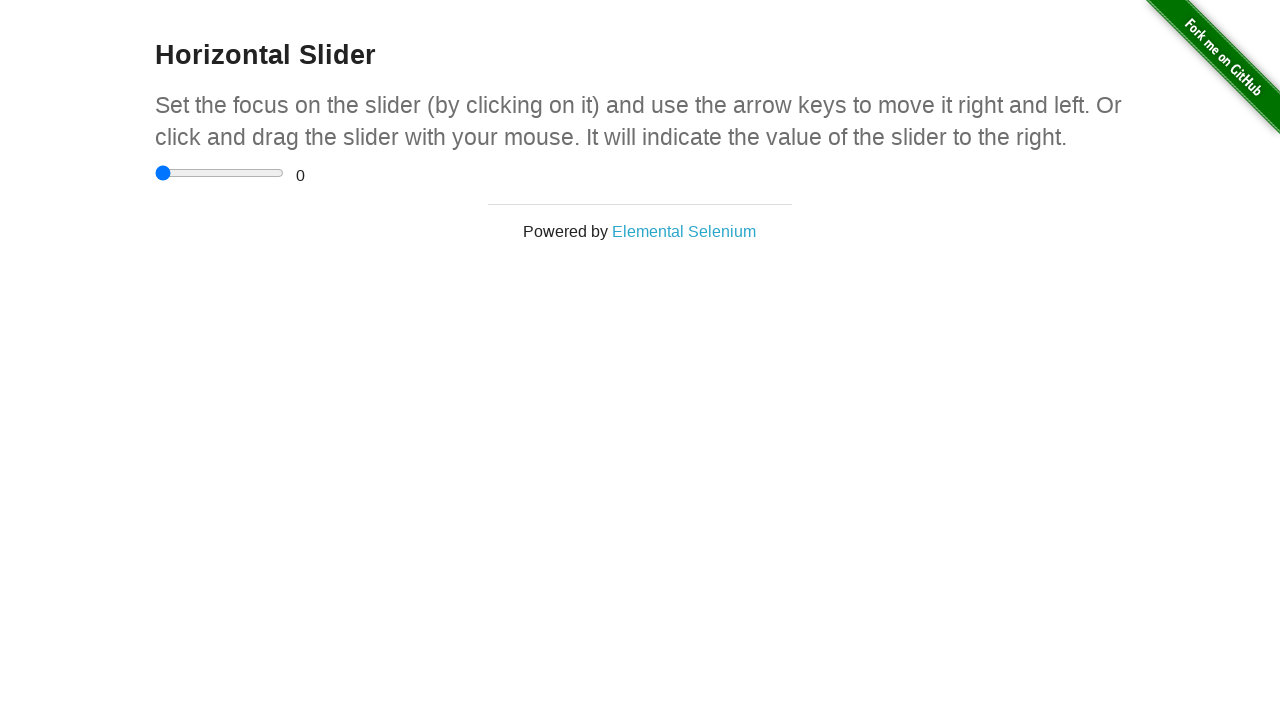

Navigated to horizontal slider test page
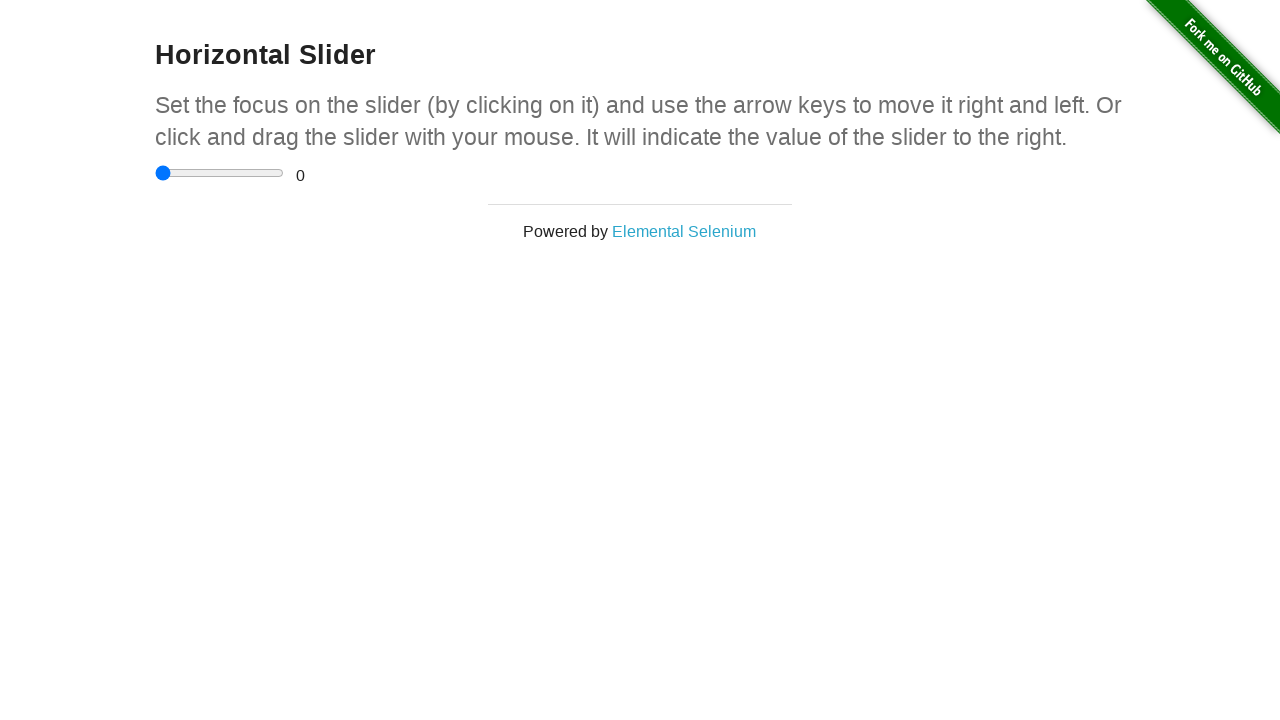

Located horizontal slider element
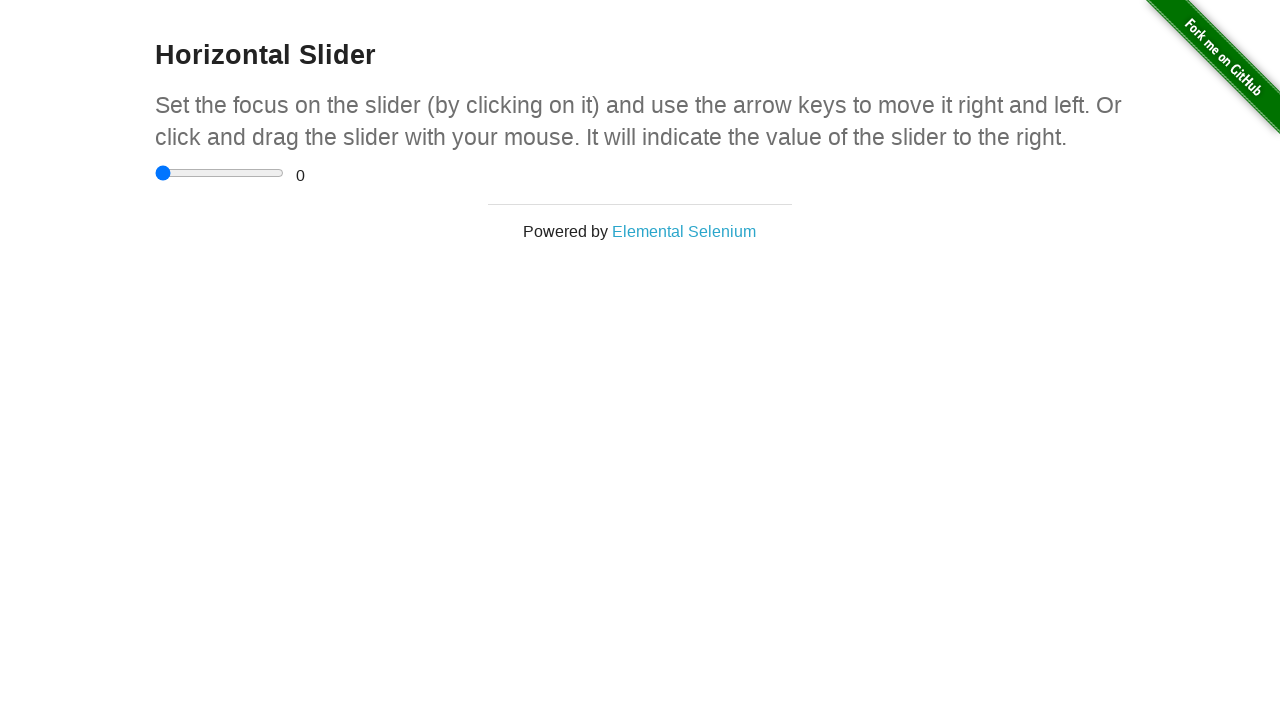

Pressed ArrowRight key to move slider right (press 1 of 10) on xpath=//*[@id='content']/div/div/input
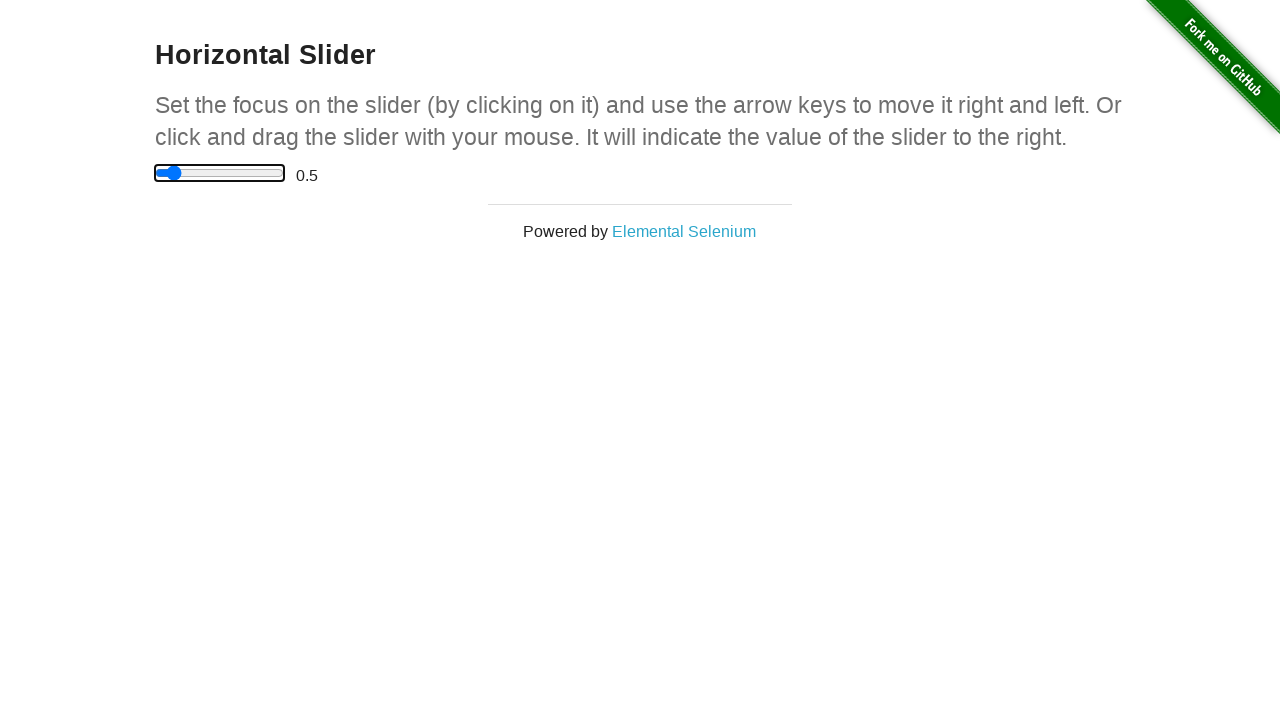

Pressed ArrowRight key to move slider right (press 2 of 10) on xpath=//*[@id='content']/div/div/input
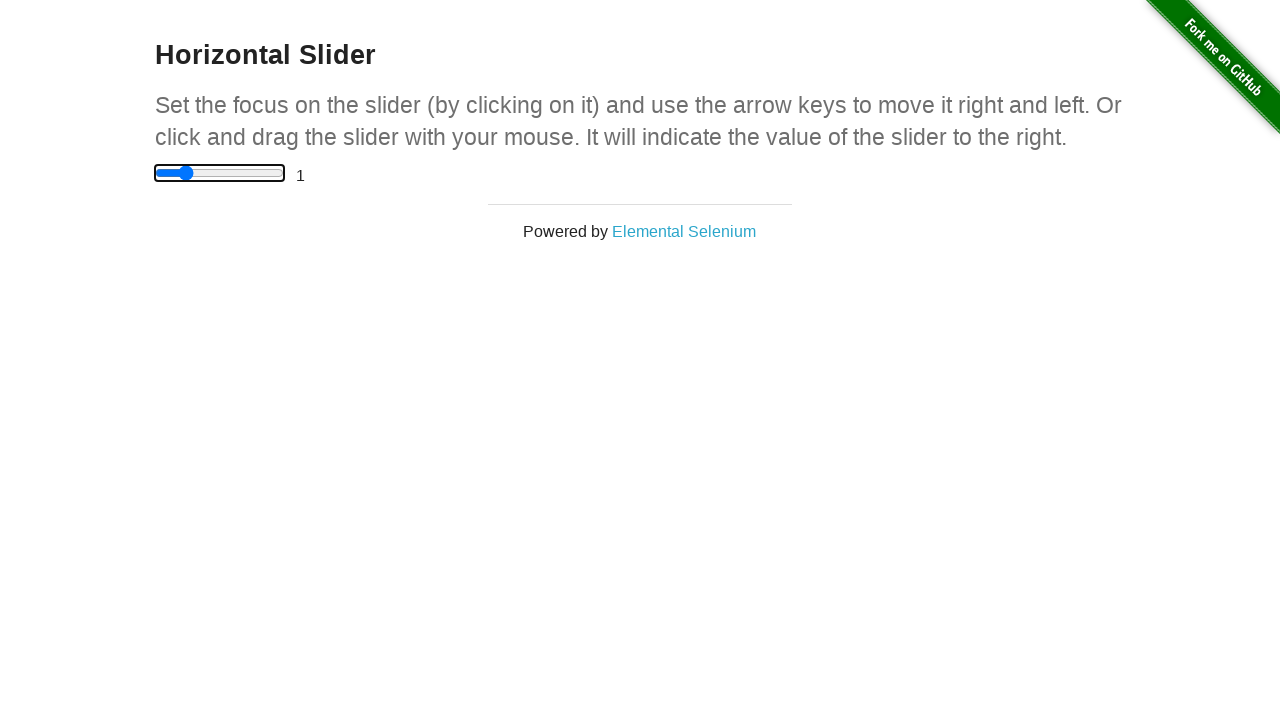

Pressed ArrowRight key to move slider right (press 3 of 10) on xpath=//*[@id='content']/div/div/input
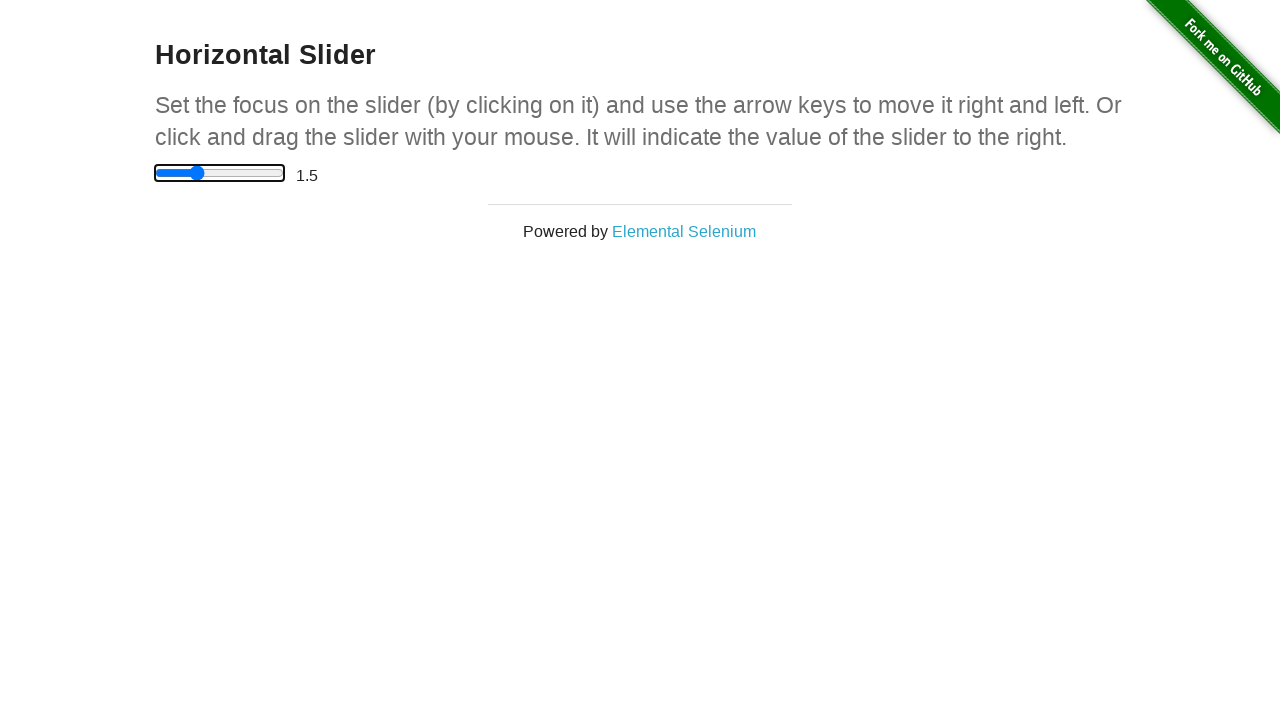

Pressed ArrowRight key to move slider right (press 4 of 10) on xpath=//*[@id='content']/div/div/input
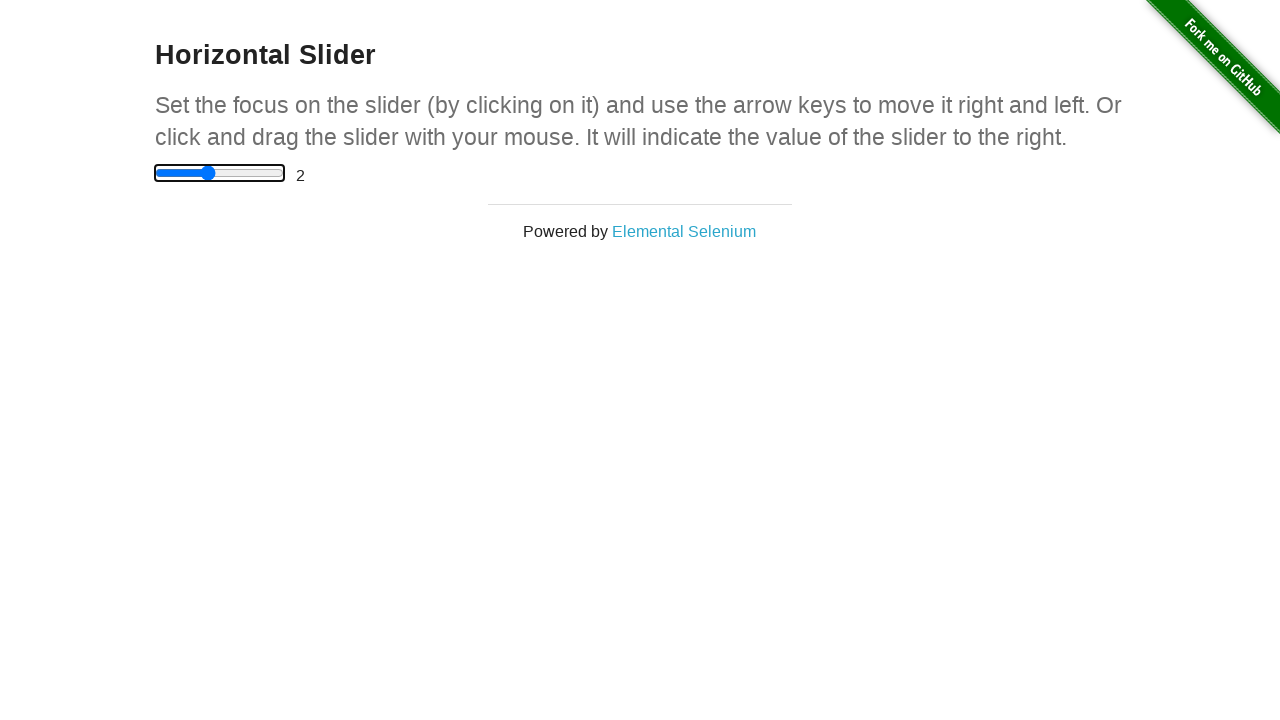

Pressed ArrowRight key to move slider right (press 5 of 10) on xpath=//*[@id='content']/div/div/input
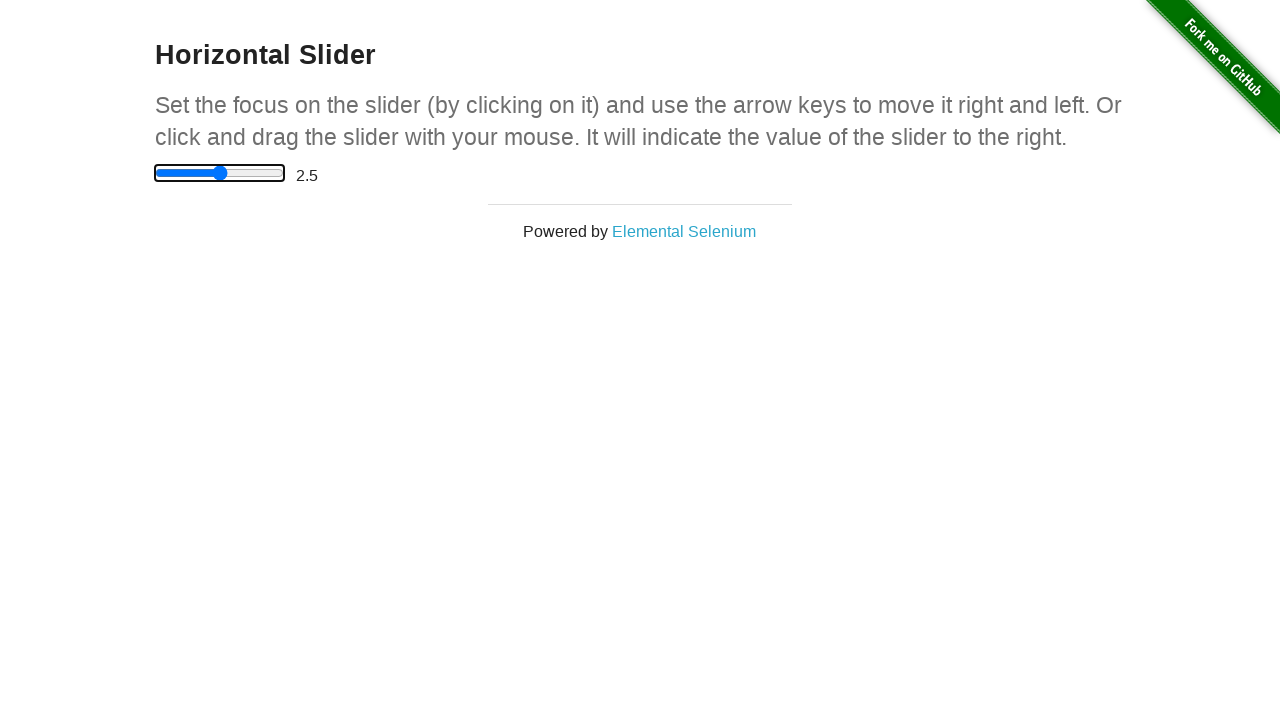

Pressed ArrowRight key to move slider right (press 6 of 10) on xpath=//*[@id='content']/div/div/input
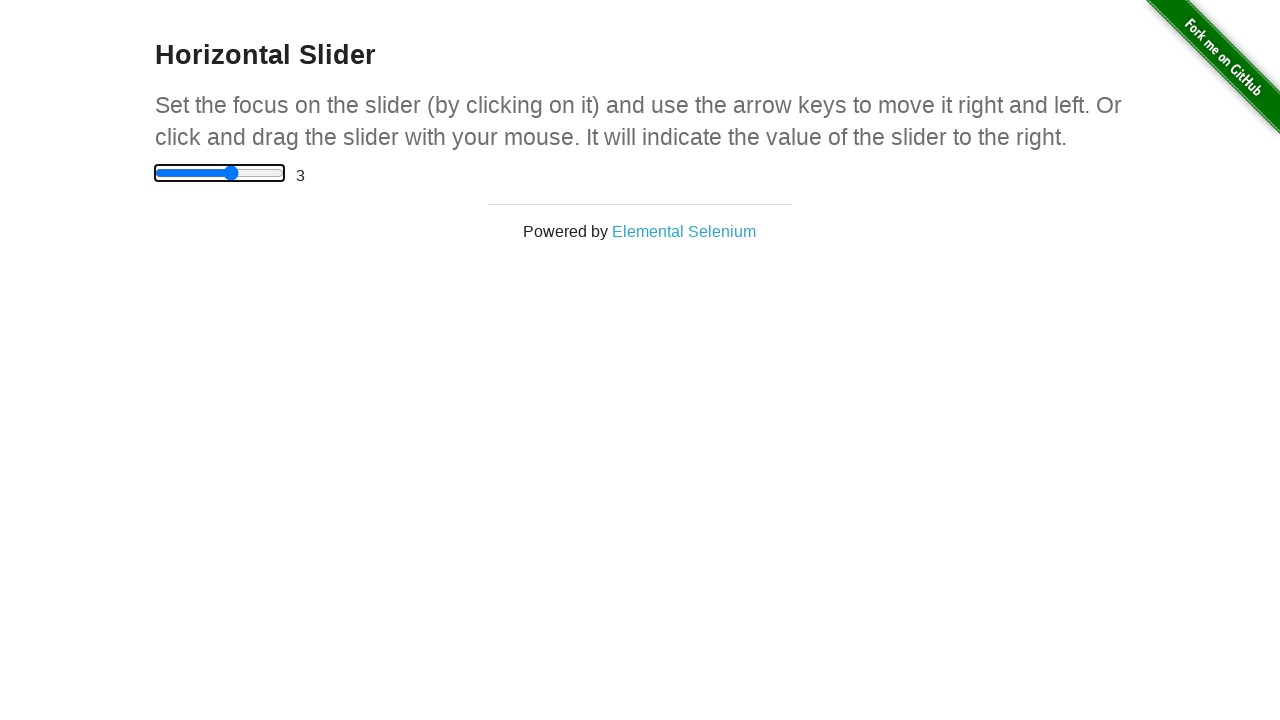

Pressed ArrowRight key to move slider right (press 7 of 10) on xpath=//*[@id='content']/div/div/input
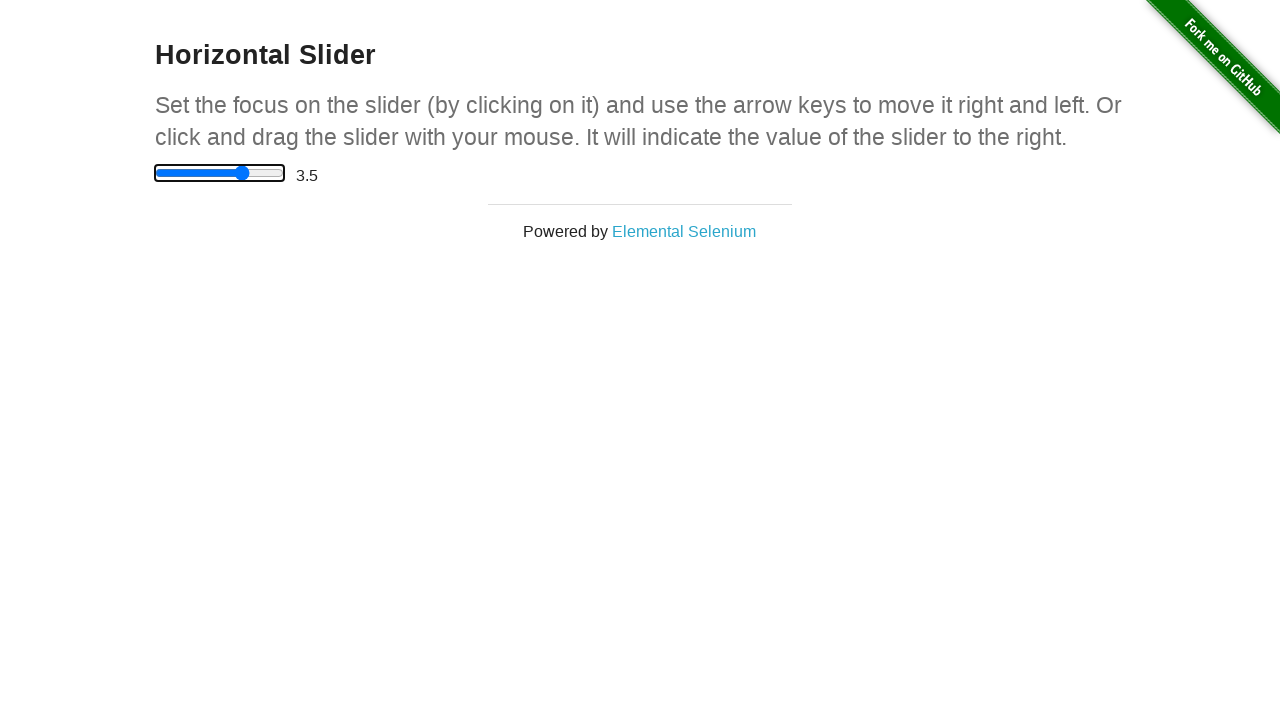

Pressed ArrowRight key to move slider right (press 8 of 10) on xpath=//*[@id='content']/div/div/input
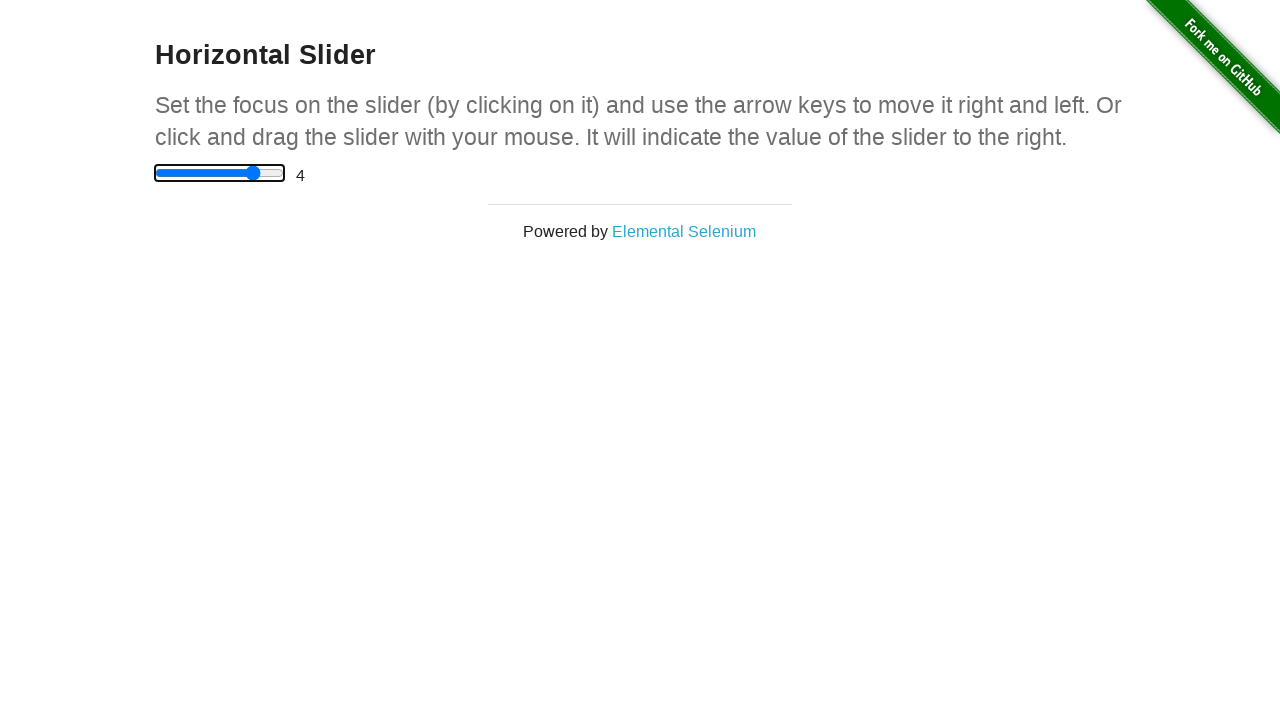

Pressed ArrowRight key to move slider right (press 9 of 10) on xpath=//*[@id='content']/div/div/input
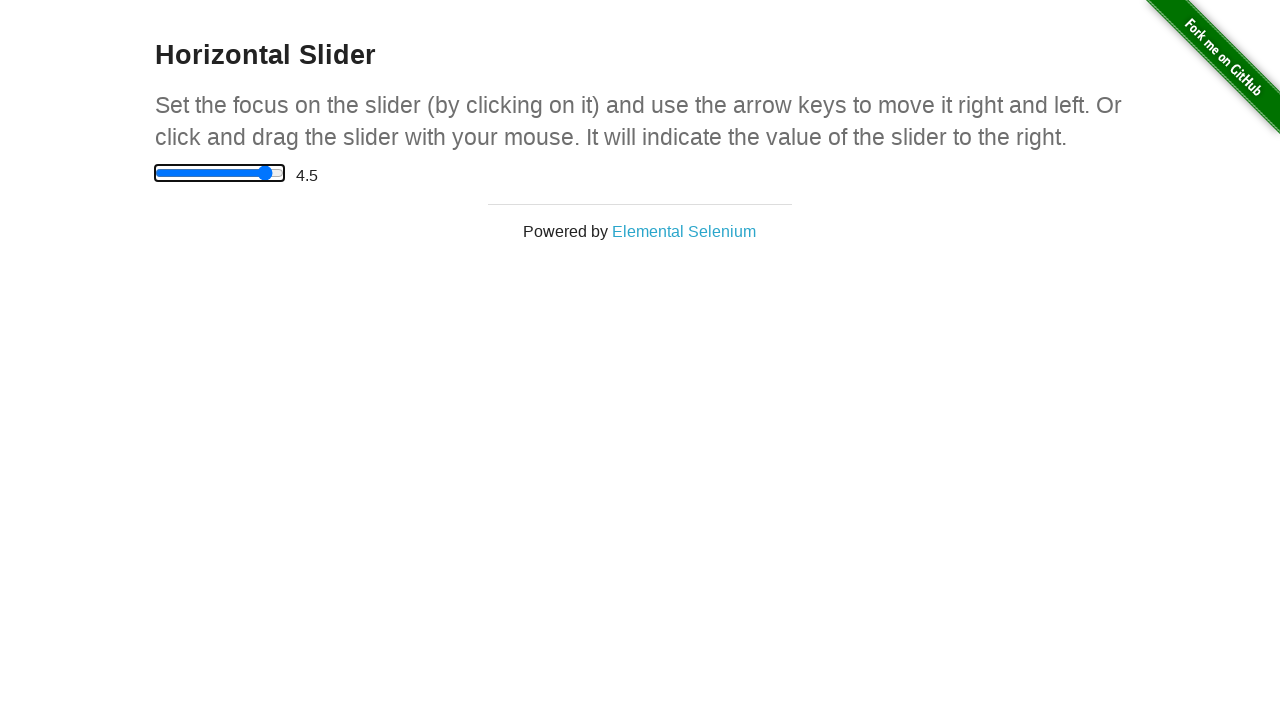

Pressed ArrowRight key to move slider right (press 10 of 10) on xpath=//*[@id='content']/div/div/input
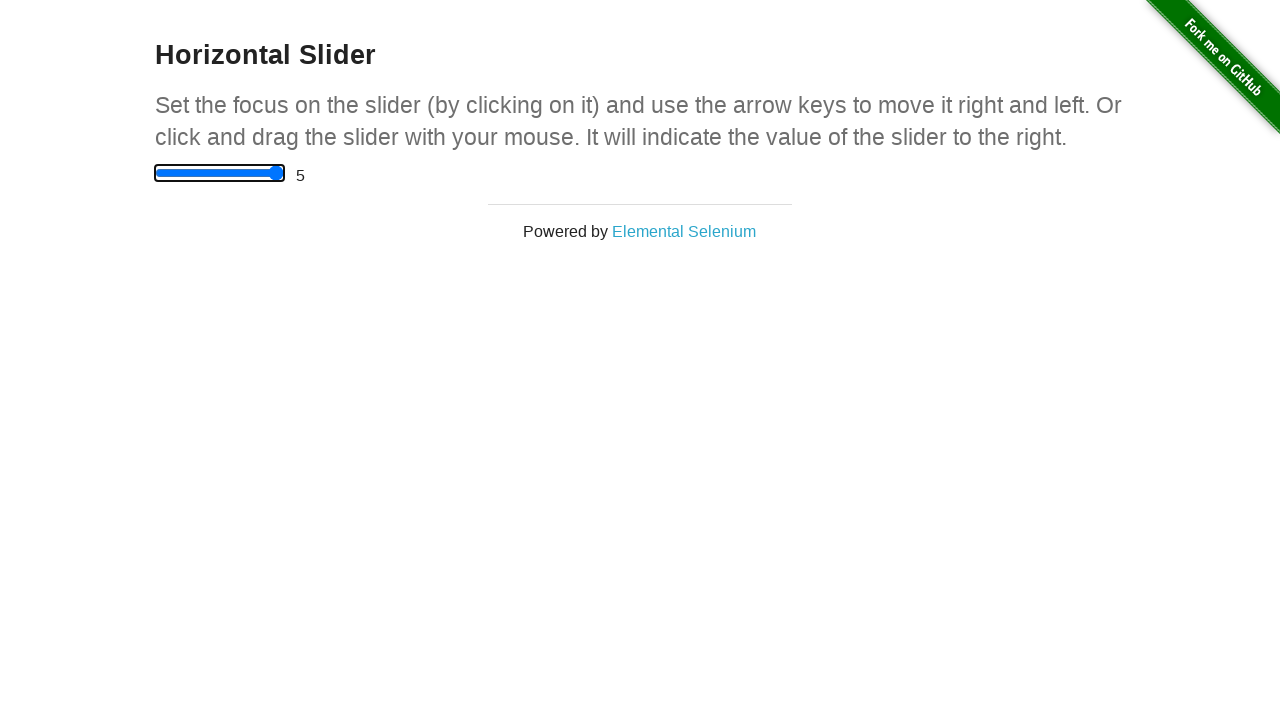

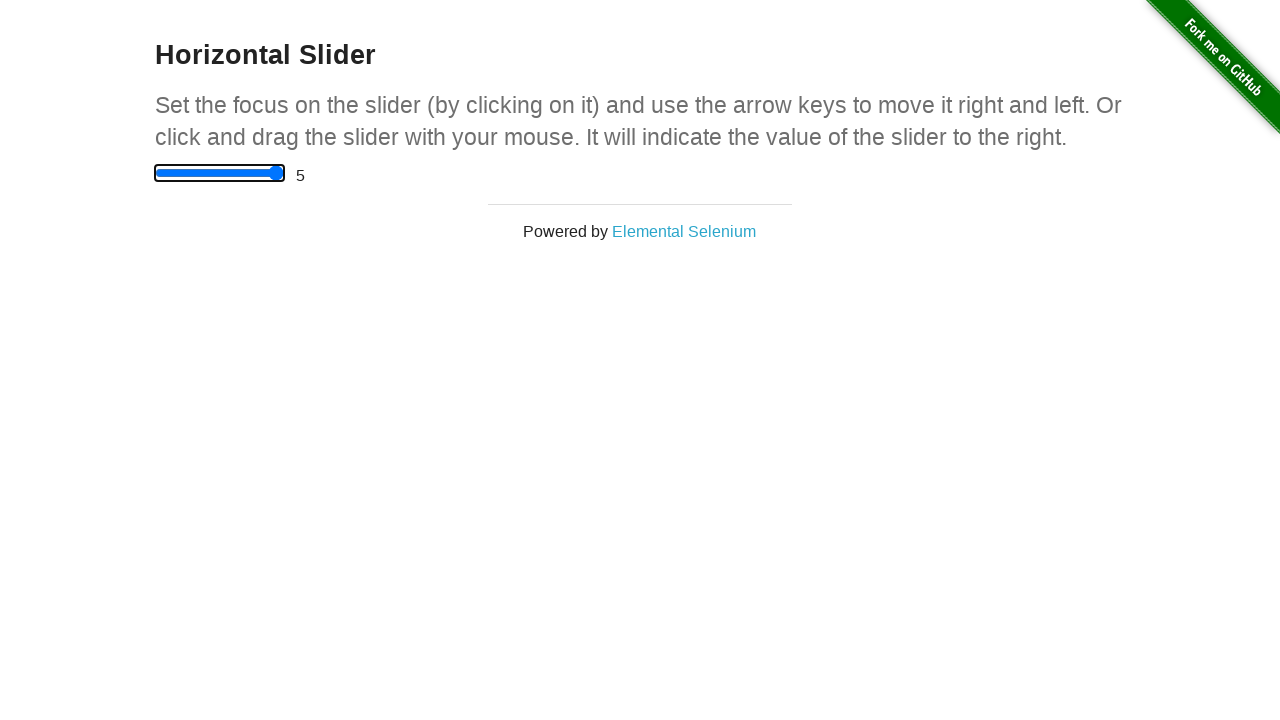